Tests dropdown selection functionality by selecting different car options using various methods (by value, index, and visible text)

Starting URL: https://www.letskodeit.com/practice

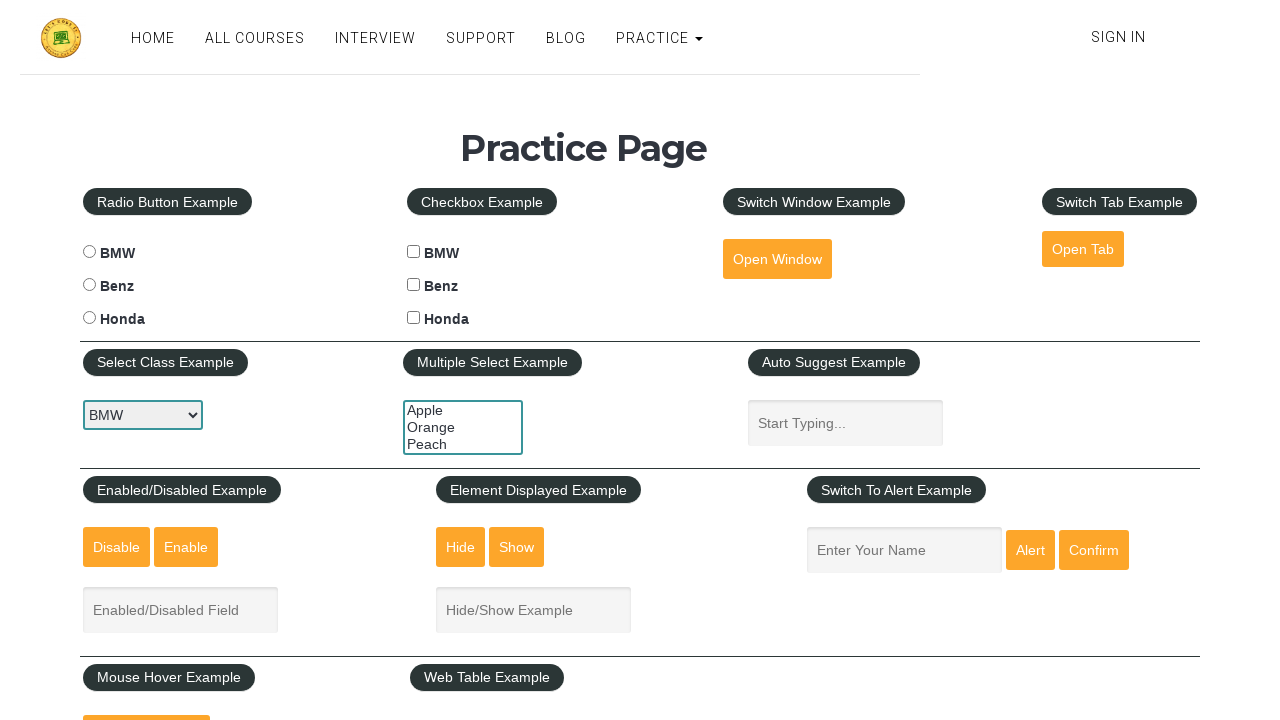

Selected 'Benz' from car dropdown by value on #carselect
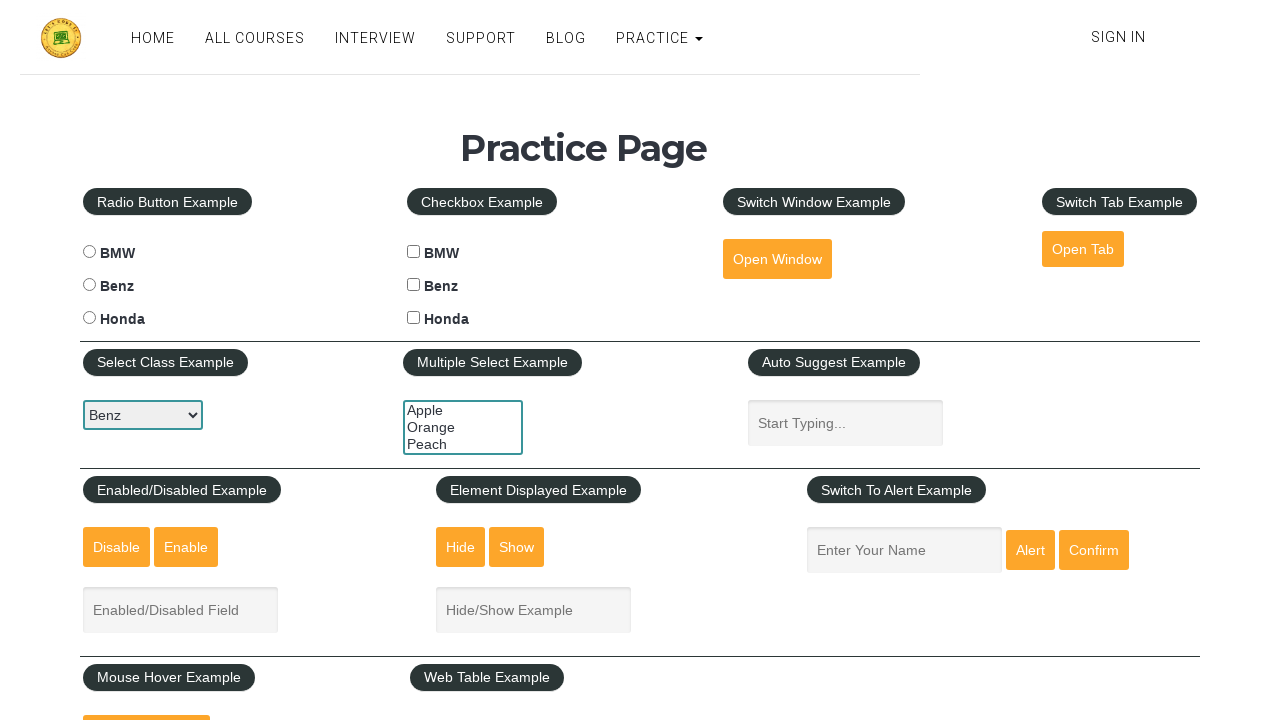

Selected car option at index 1 (BMW) from dropdown on #carselect
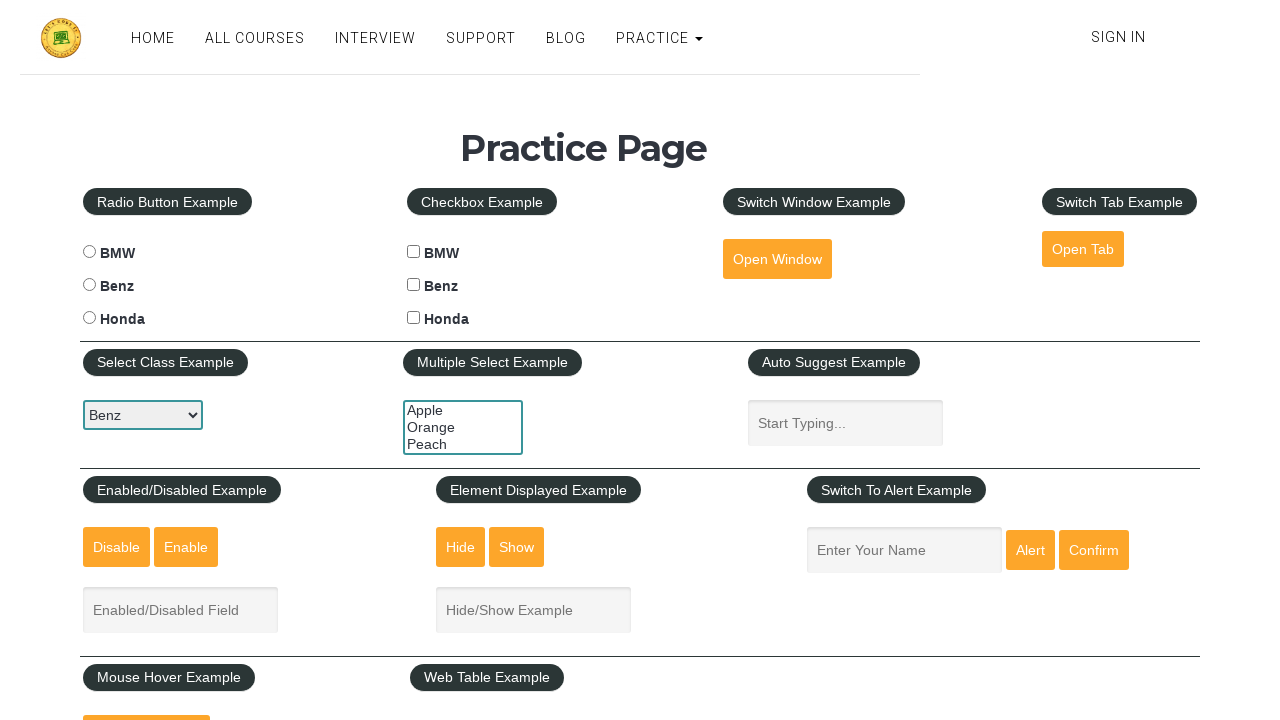

Selected 'Honda' from car dropdown by visible text on #carselect
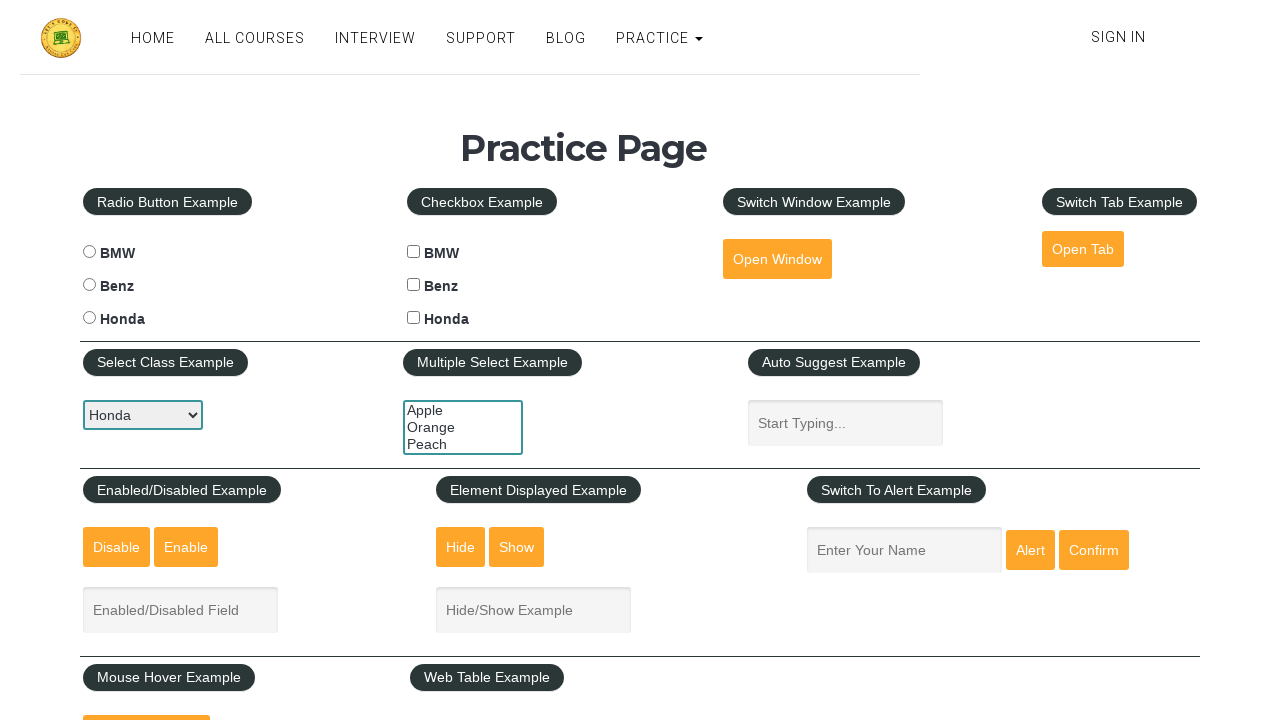

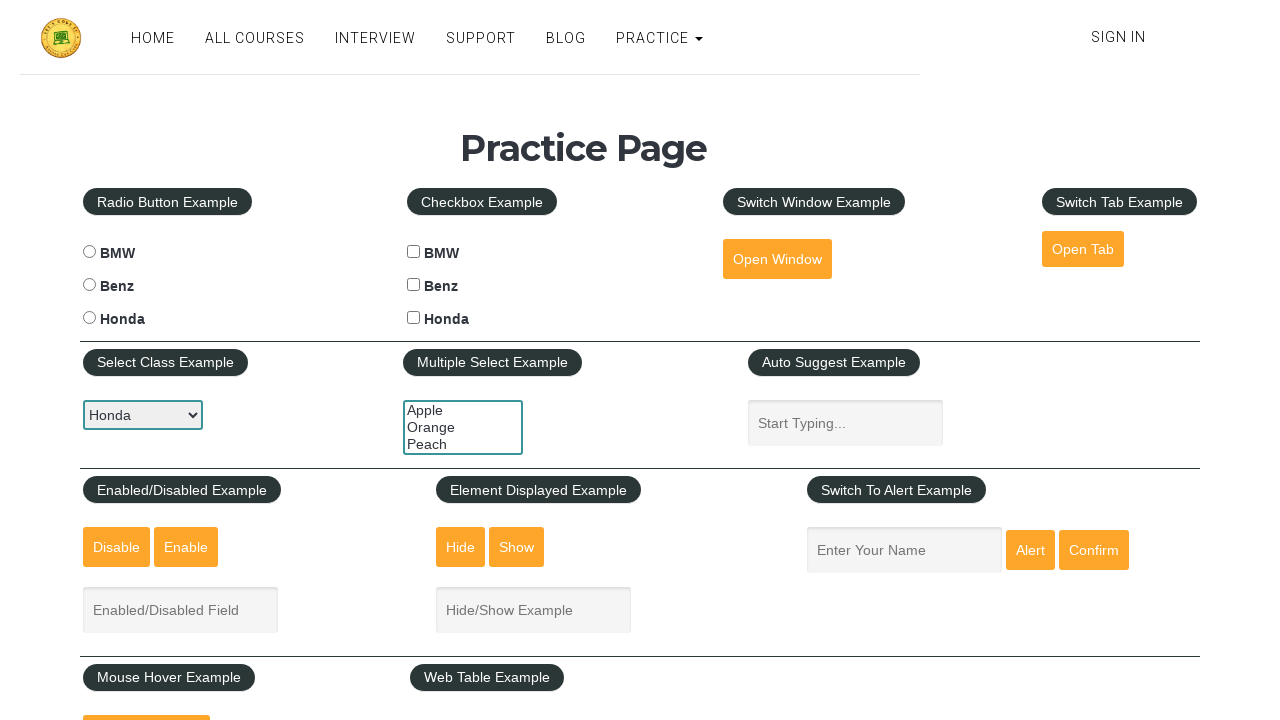